Tests the Tata CLiQ website by navigating through brand menus to find Casio watches, sorting by new arrivals, filtering by men's watches, selecting the first watch, adding it to cart, and verifying the cart count.

Starting URL: https://www.tatacliq.com/

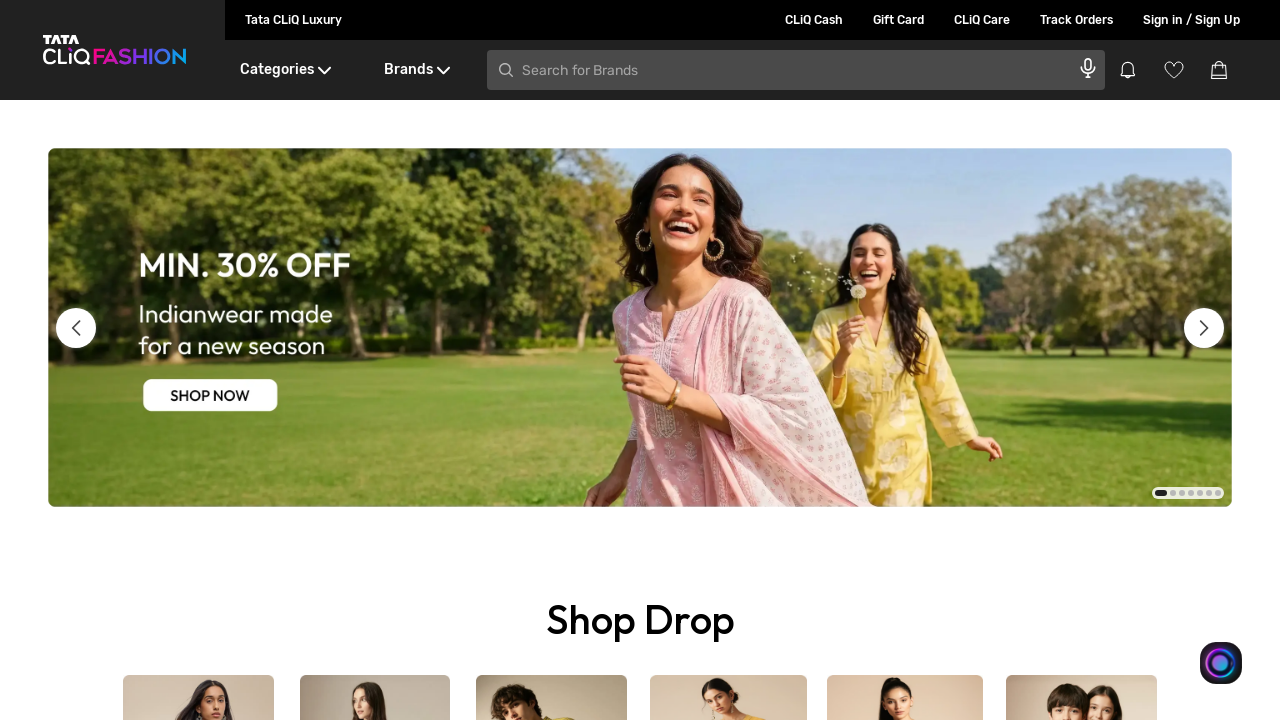

Hovered over Brands menu at (416, 70) on xpath=//div[text()='Brands']
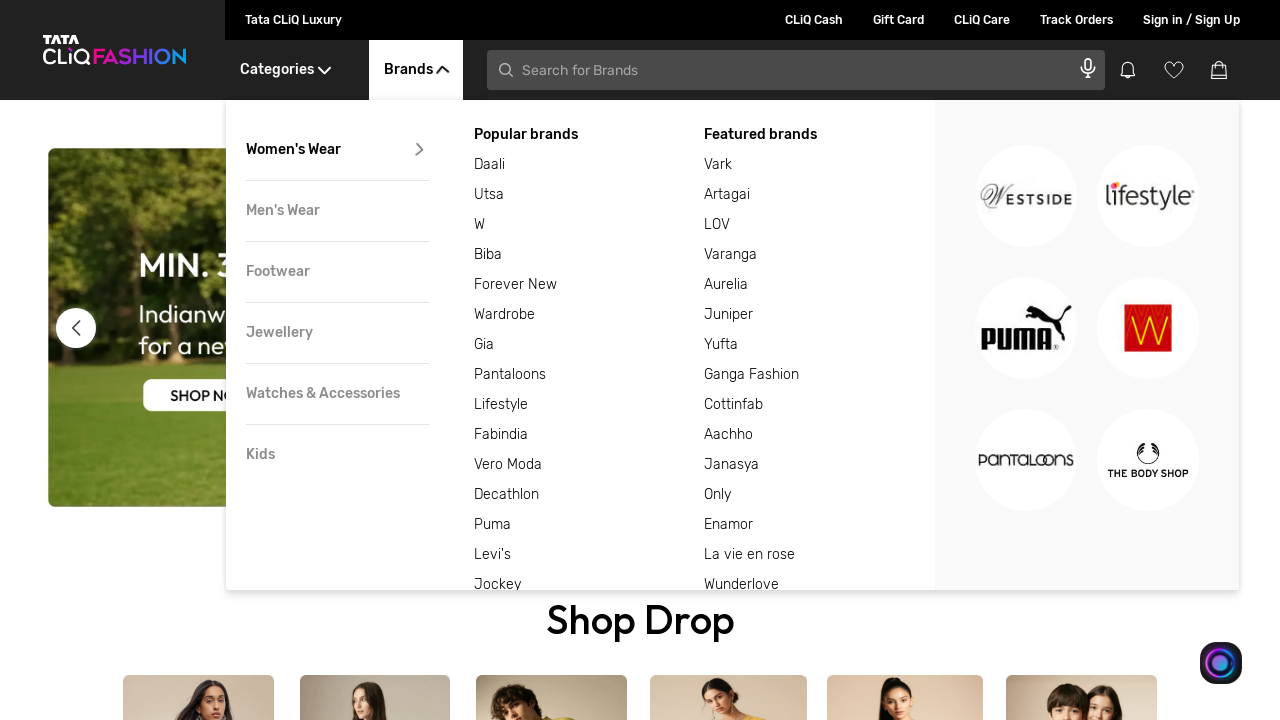

Hovered over Watches & Accessories submenu at (337, 394) on xpath=//div[text()='Watches & Accessories']
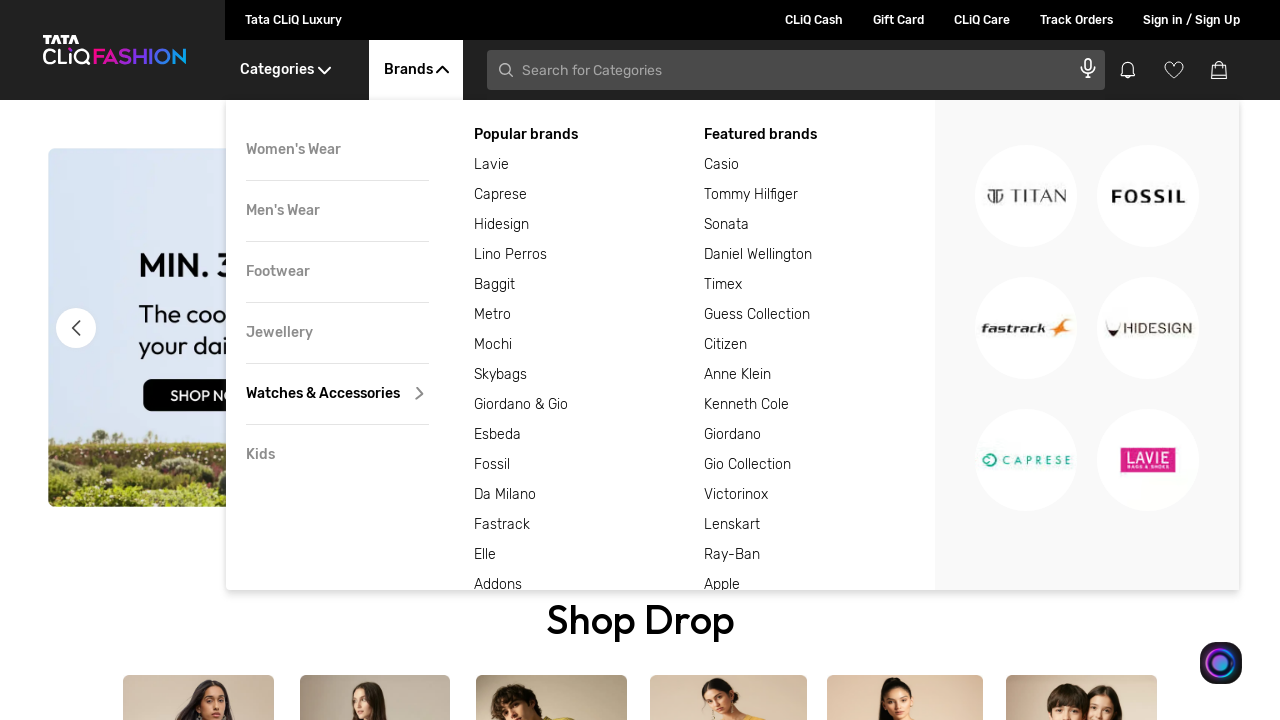

Hovered over Casio featured brand at (820, 165) on (//div[text()='Featured brands']/following-sibling::div)[1]
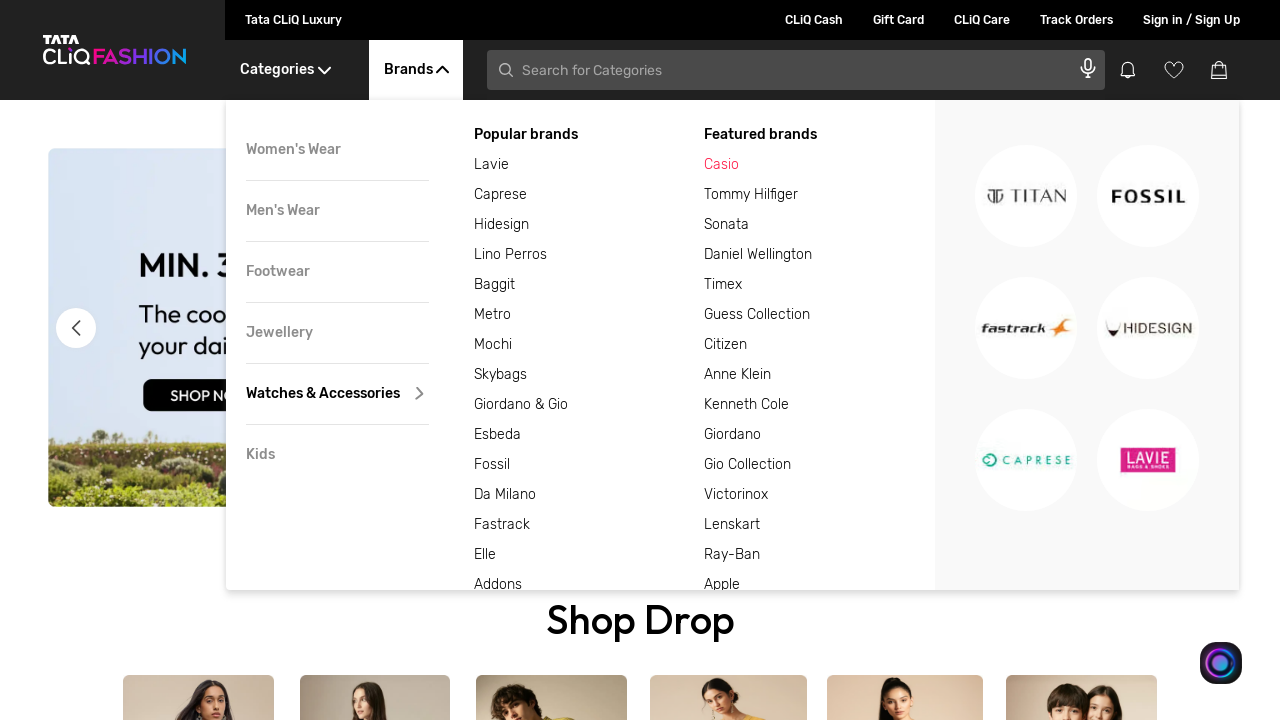

Clicked on Casio brand at (820, 165) on (//div[text()='Featured brands']/following-sibling::div)[1]
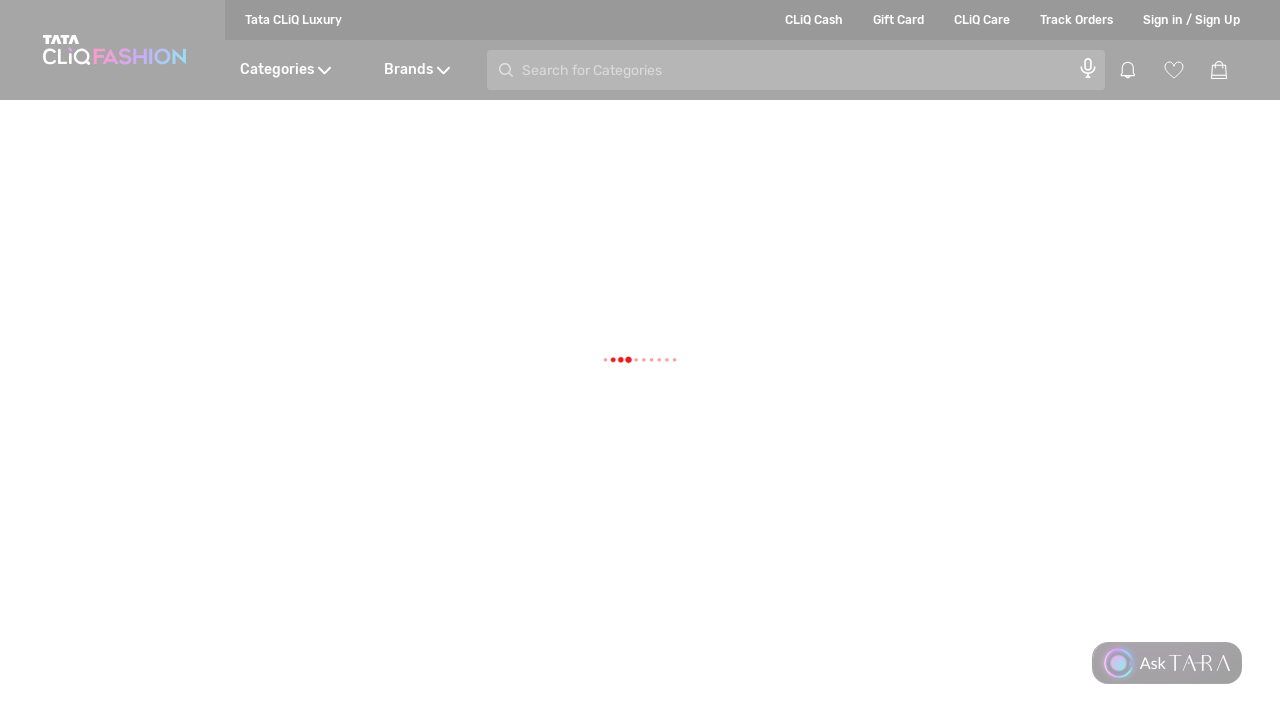

Sort dropdown appeared on Casio watches page
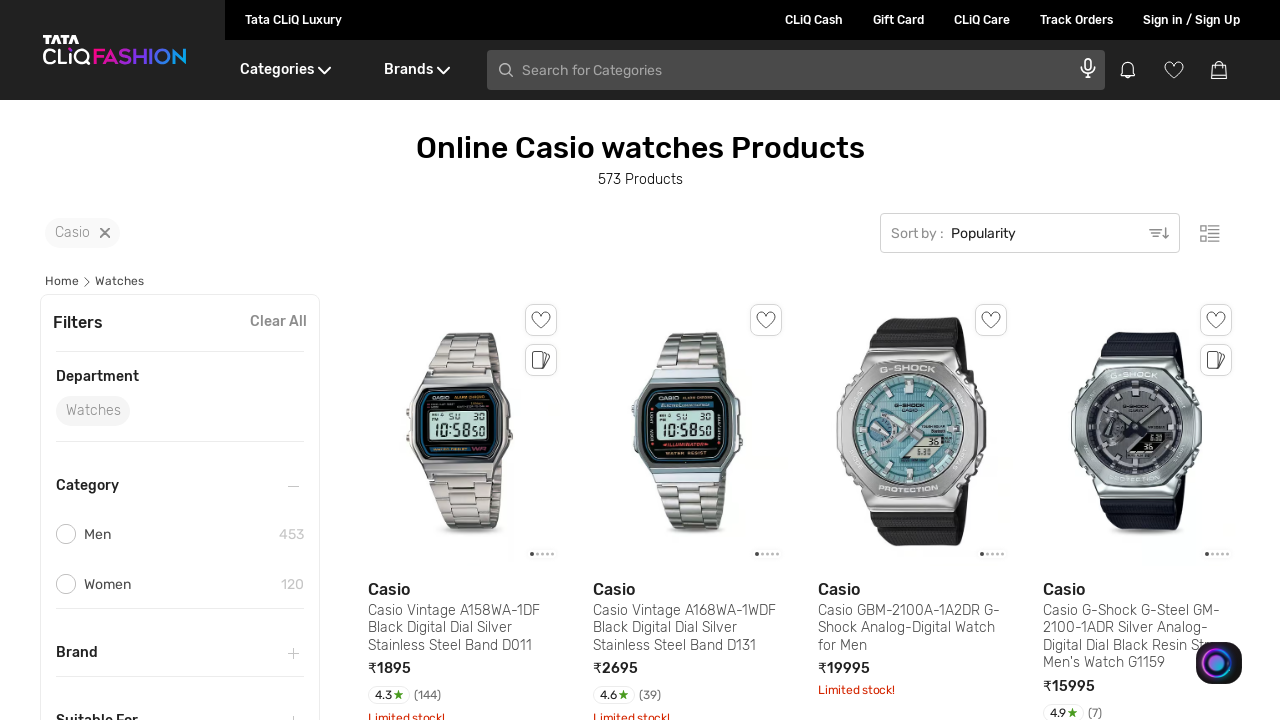

Selected 'New Arrivals' from sort dropdown on select.SelectBoxDesktop__hideSelect
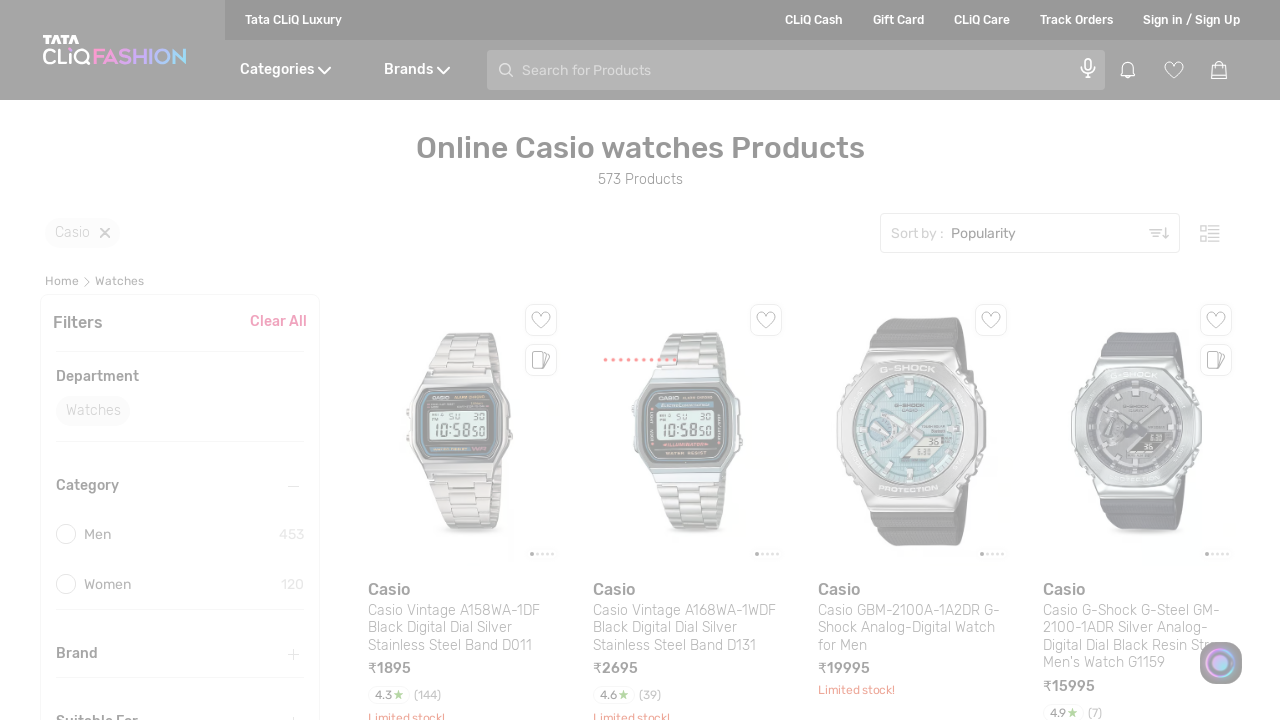

Clicked Men filter checkbox at (66, 360) on xpath=//div[(text()='Men')]/preceding-sibling::div/div
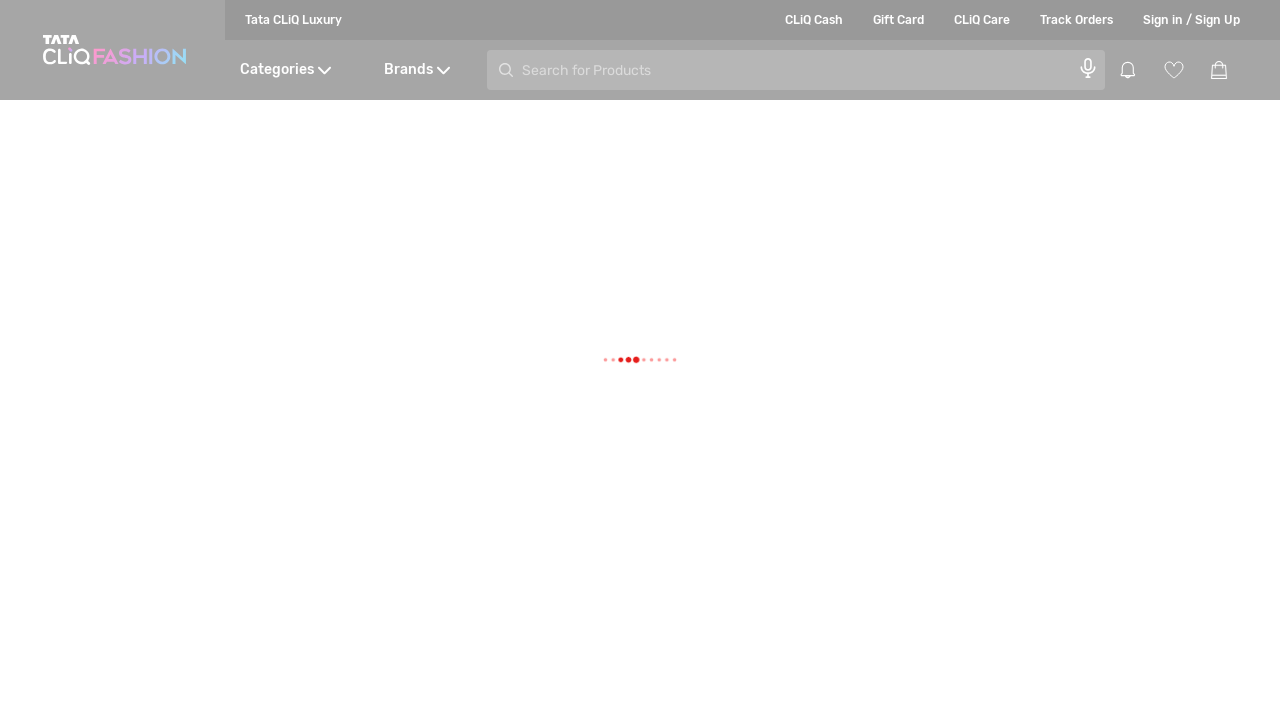

Men's watches products loaded
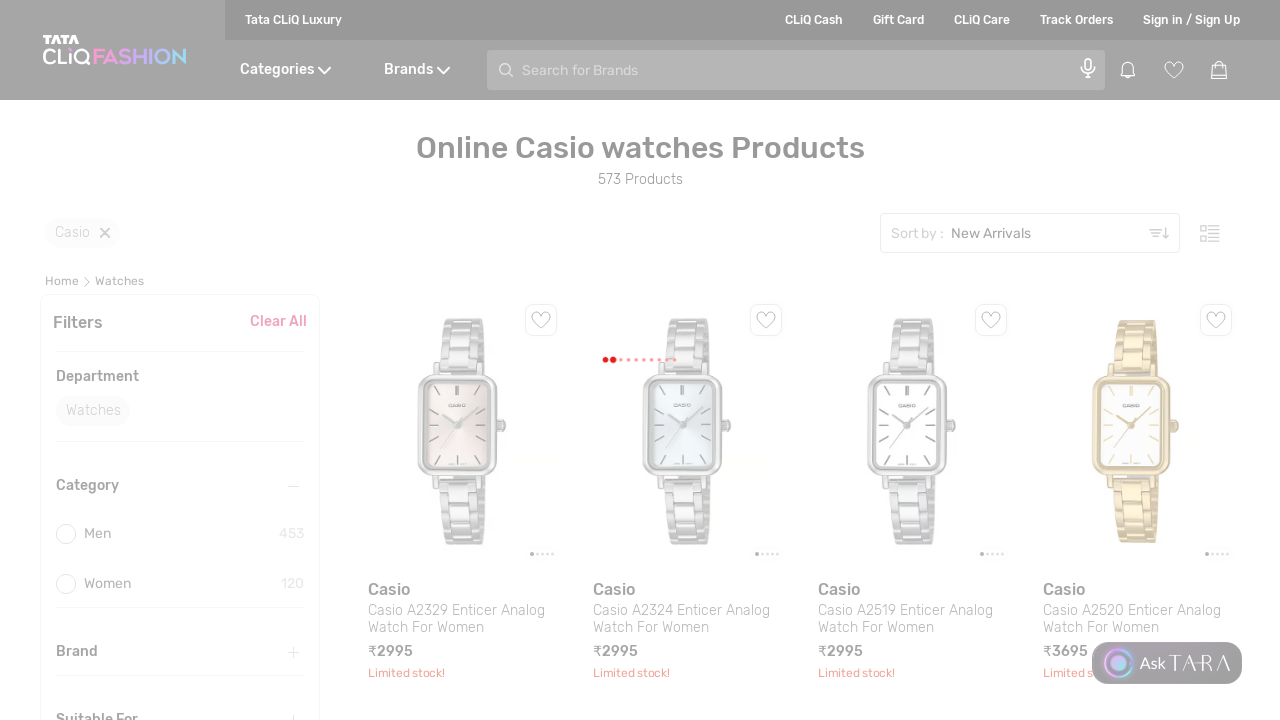

Clicked on first watch product at (462, 495) on xpath=//a[@class='ProductModule__base']
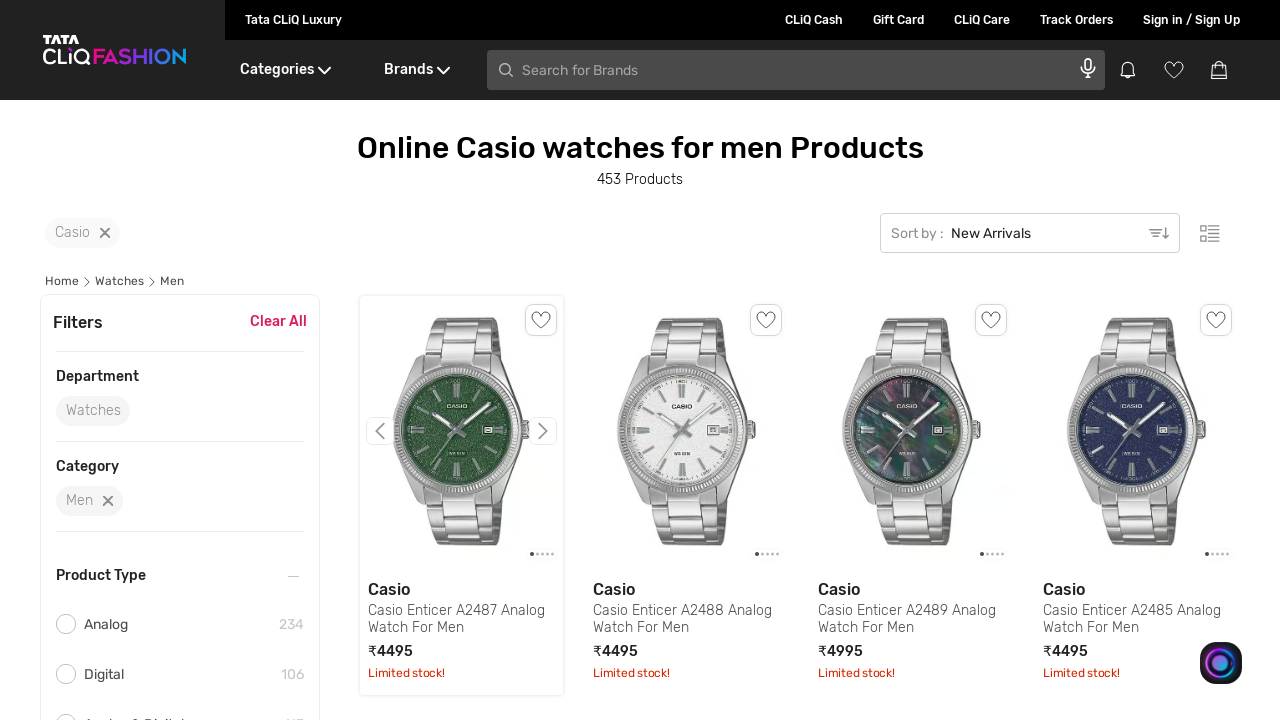

Switched to new product detail tab
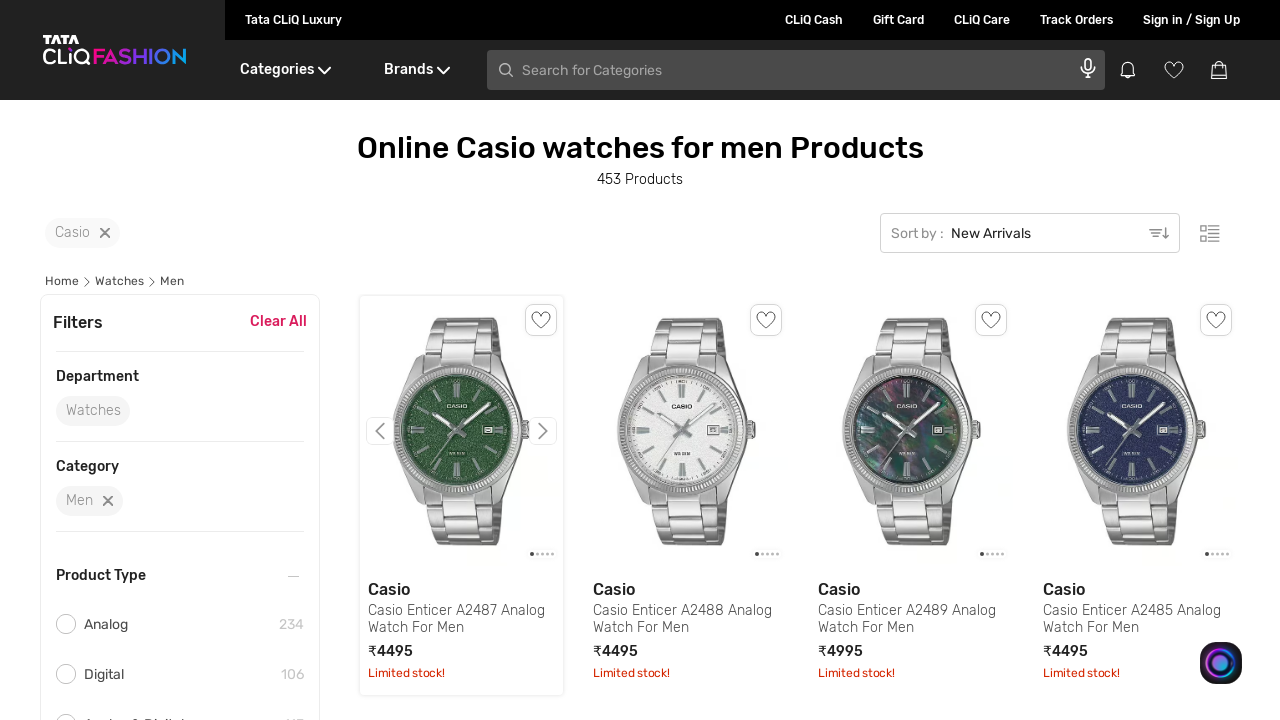

Product detail page loaded with MRP information
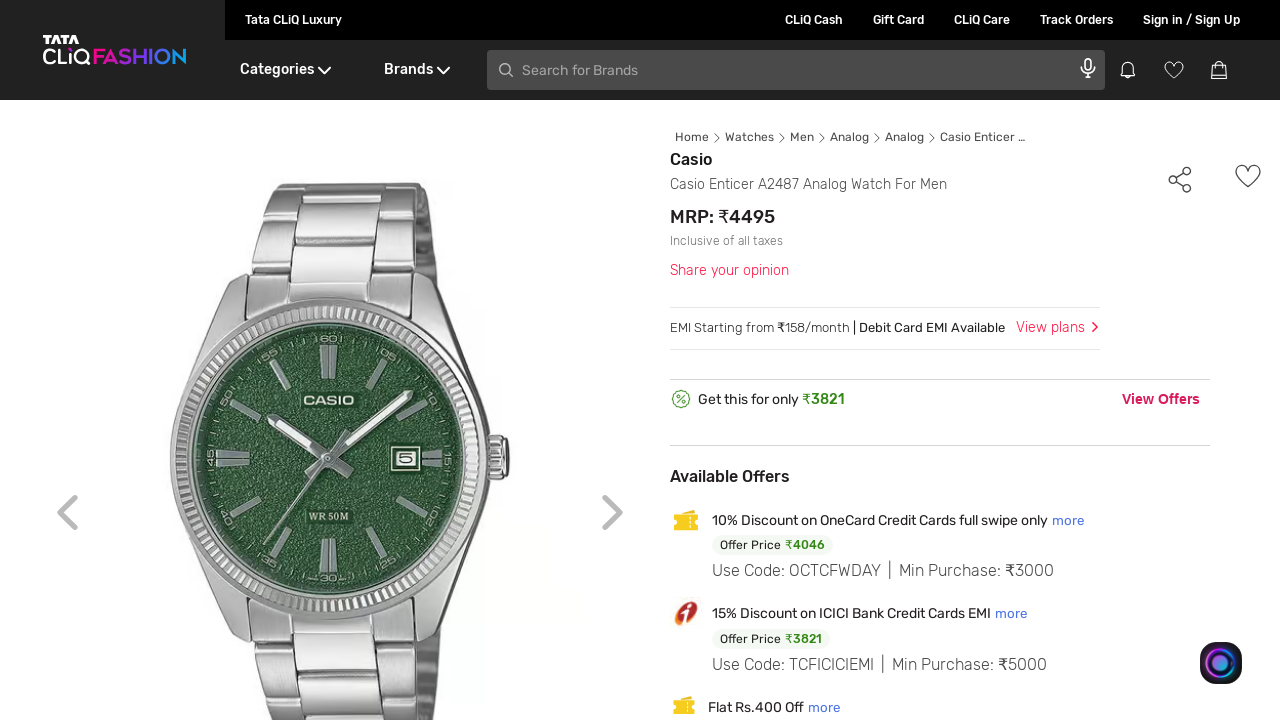

Clicked 'ADD TO BAG' button at (978, 360) on xpath=//span[text()='ADD TO BAG']
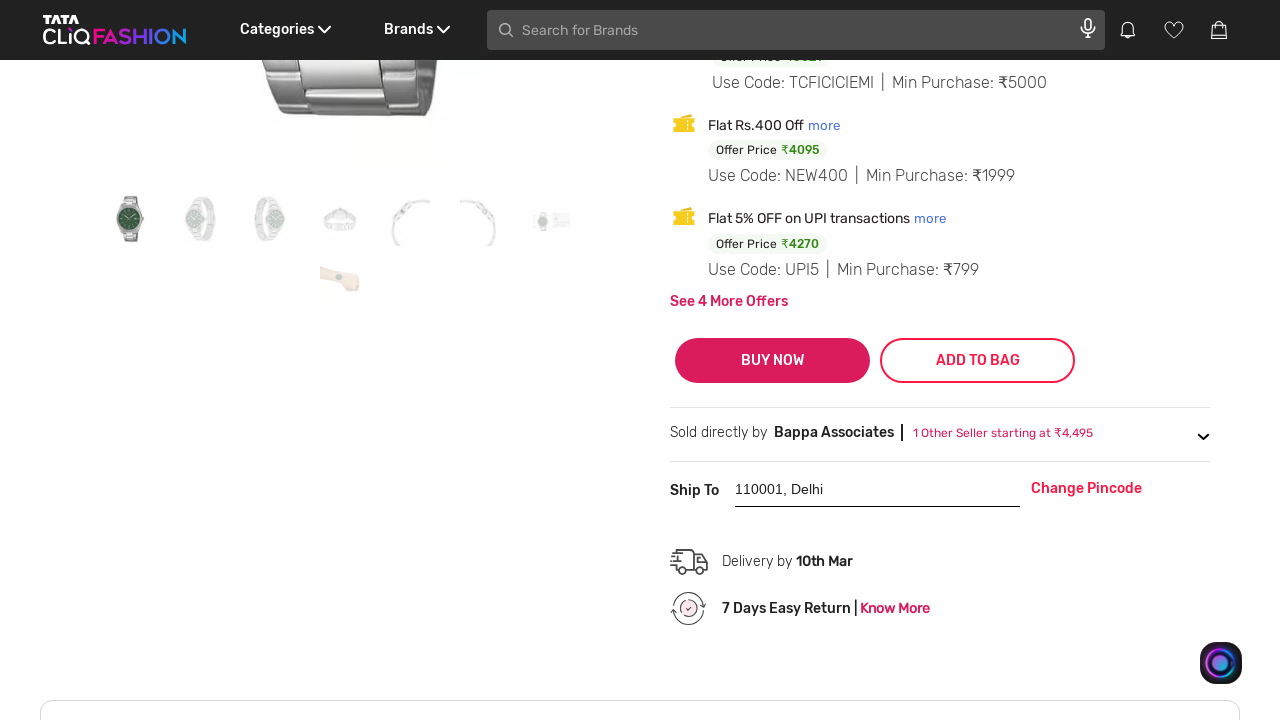

Cart count badge appeared, watch added to cart
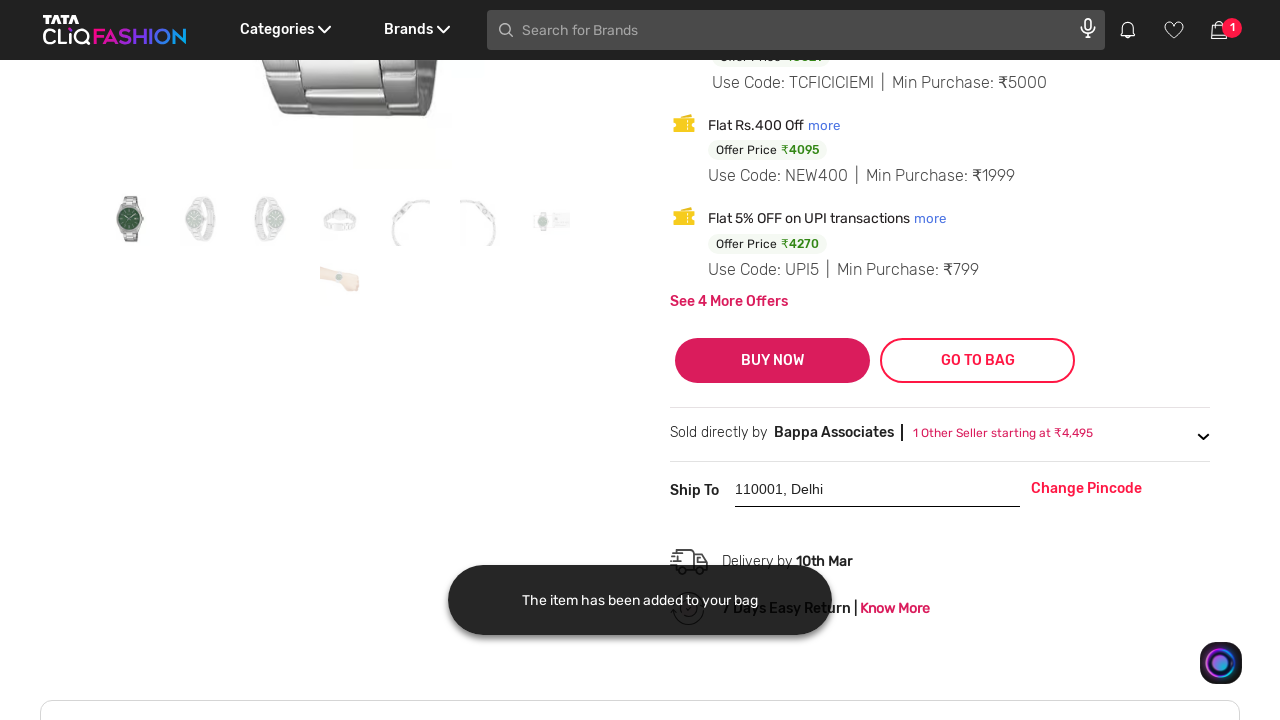

Clicked on cart icon at (1232, 28) on xpath=//span[@class='DesktopHeader__cartCount']
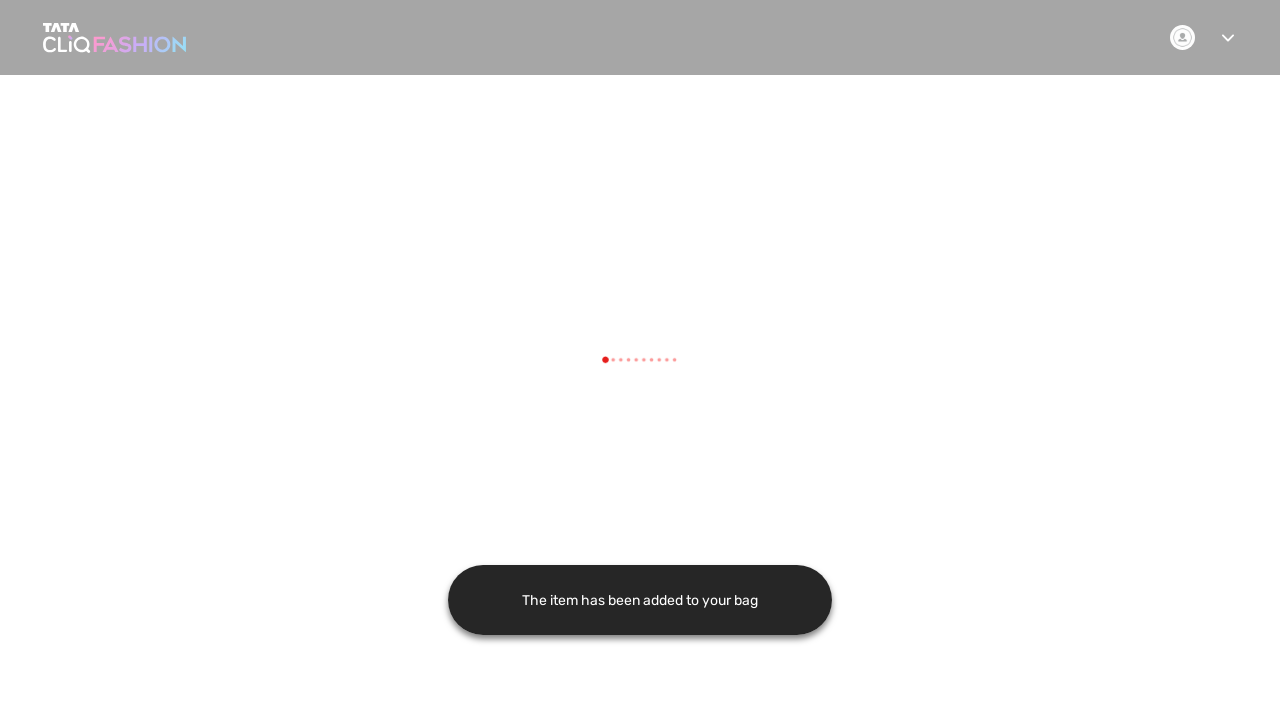

Cart page loaded with network idle
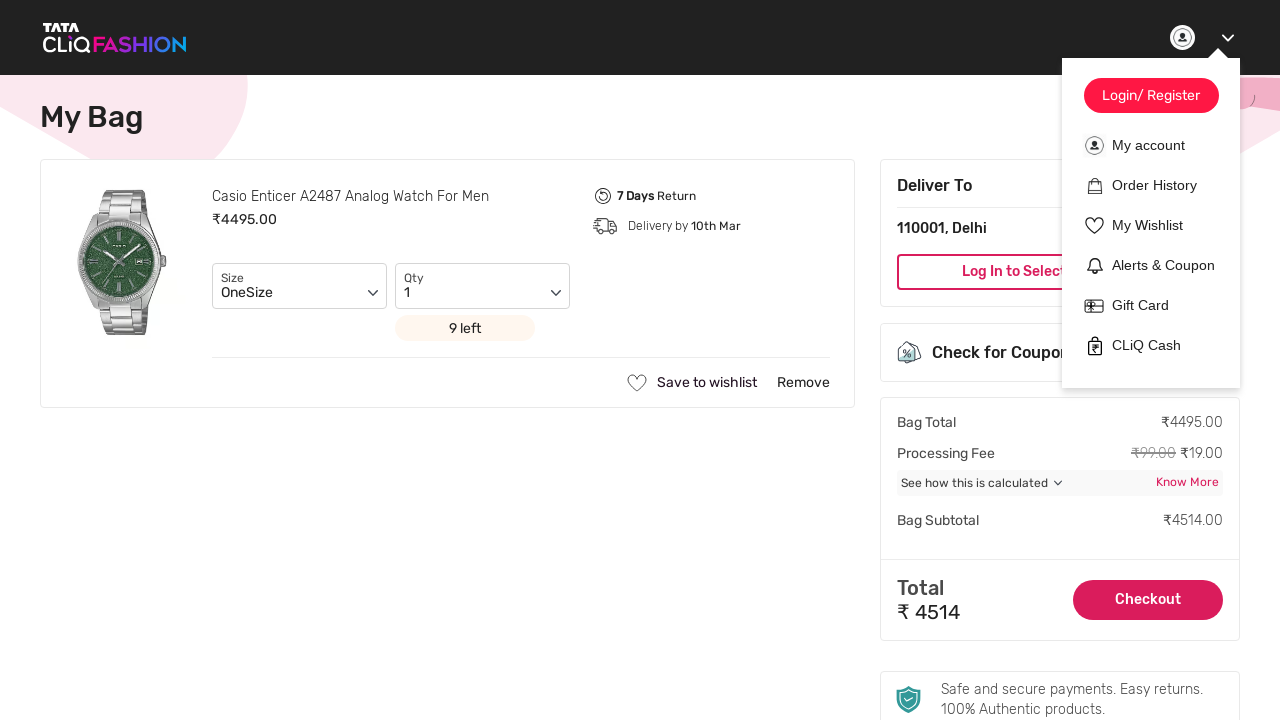

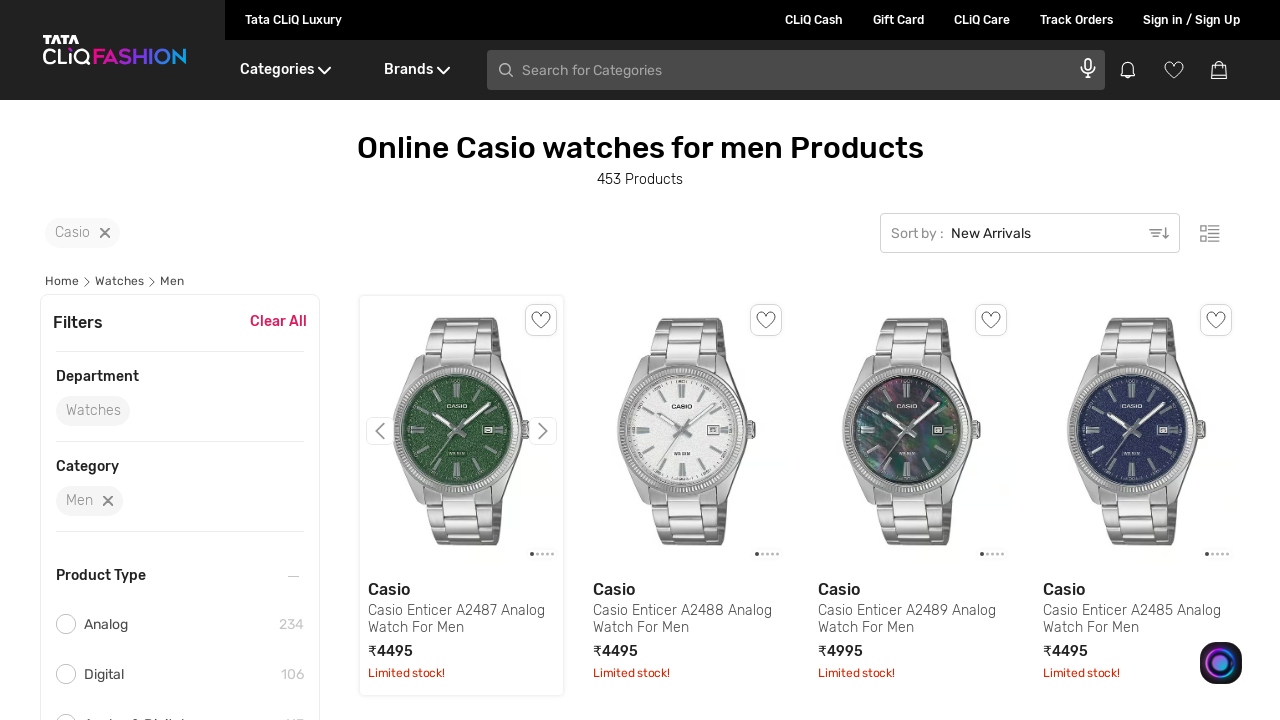